Tests iframe handling by navigating to a frames demo page, clicking on the Multiple frames tab, switching to nested iframes, and entering text into an input field within the nested iframe.

Starting URL: https://demo.automationtesting.in/Frames.html

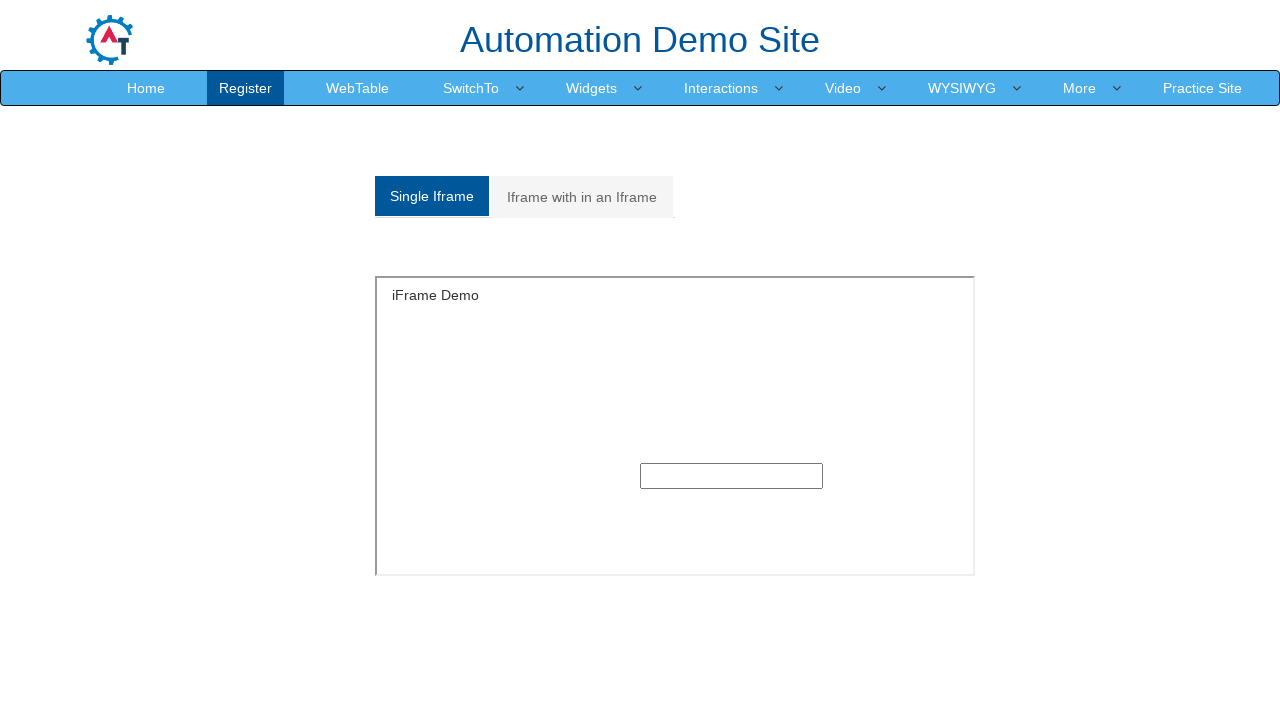

Clicked on the 'Multiple' frames tab at (582, 197) on a[href='#Multiple']
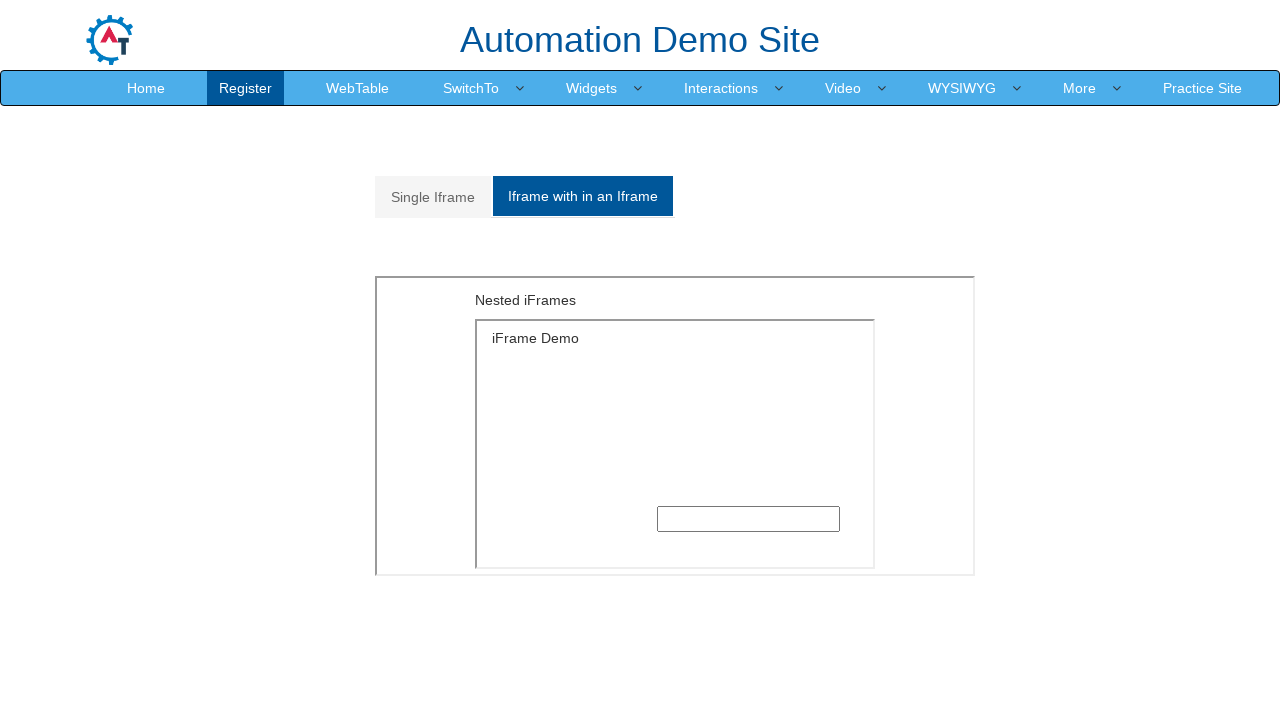

Outer iframe with MultipleFrames.html is available
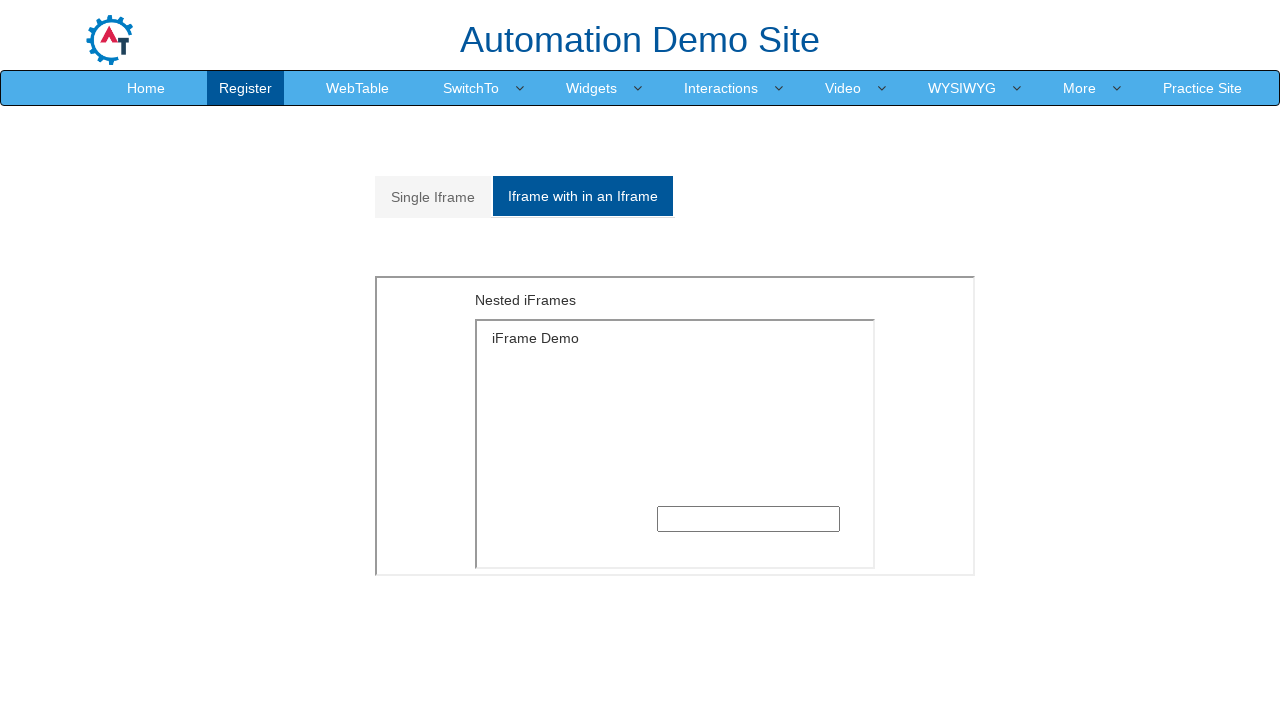

Located and switched to outer iframe
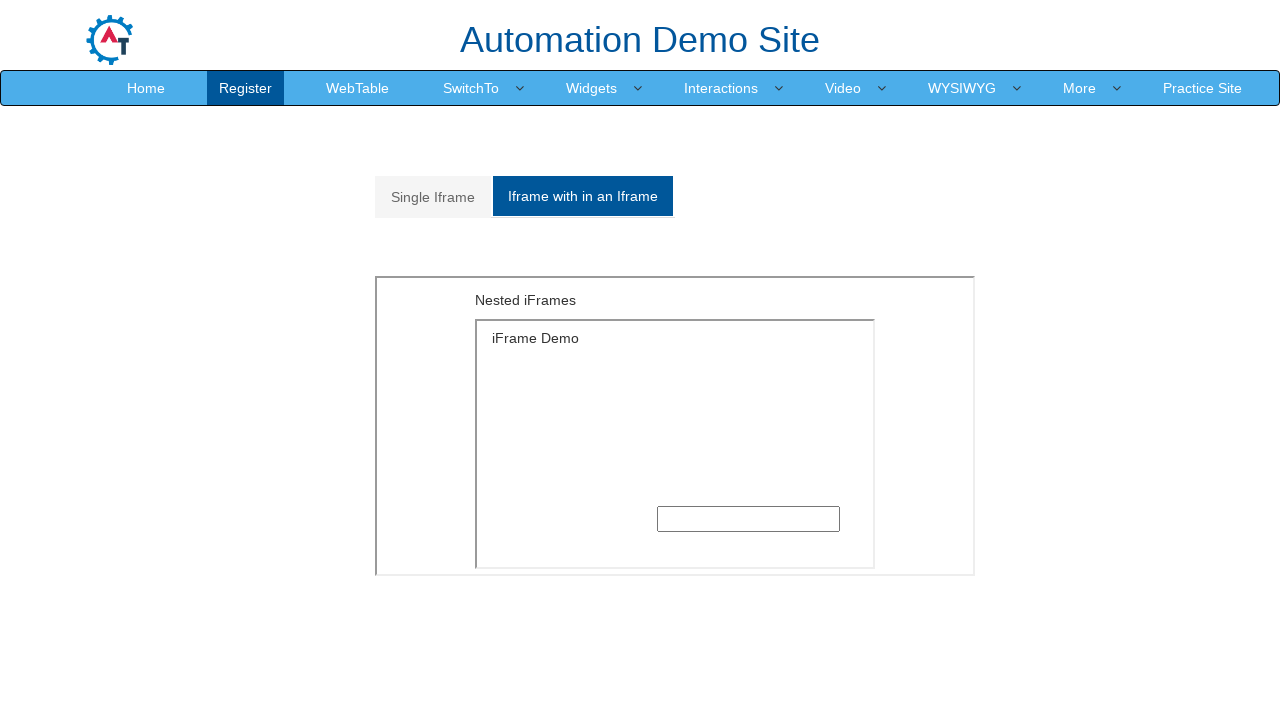

Located inner iframe within outer frame
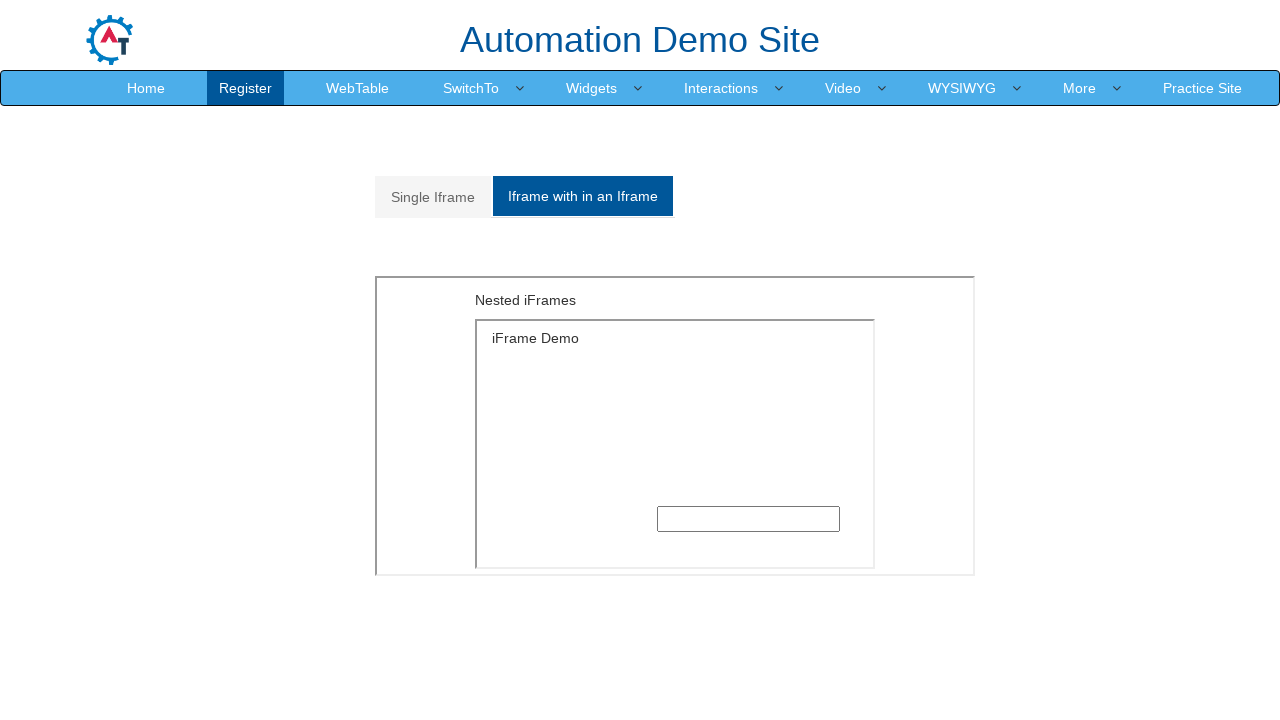

Entered 'poonam' into text input field in nested iframe on iframe[src='MultipleFrames.html'] >> internal:control=enter-frame >> iframe[src=
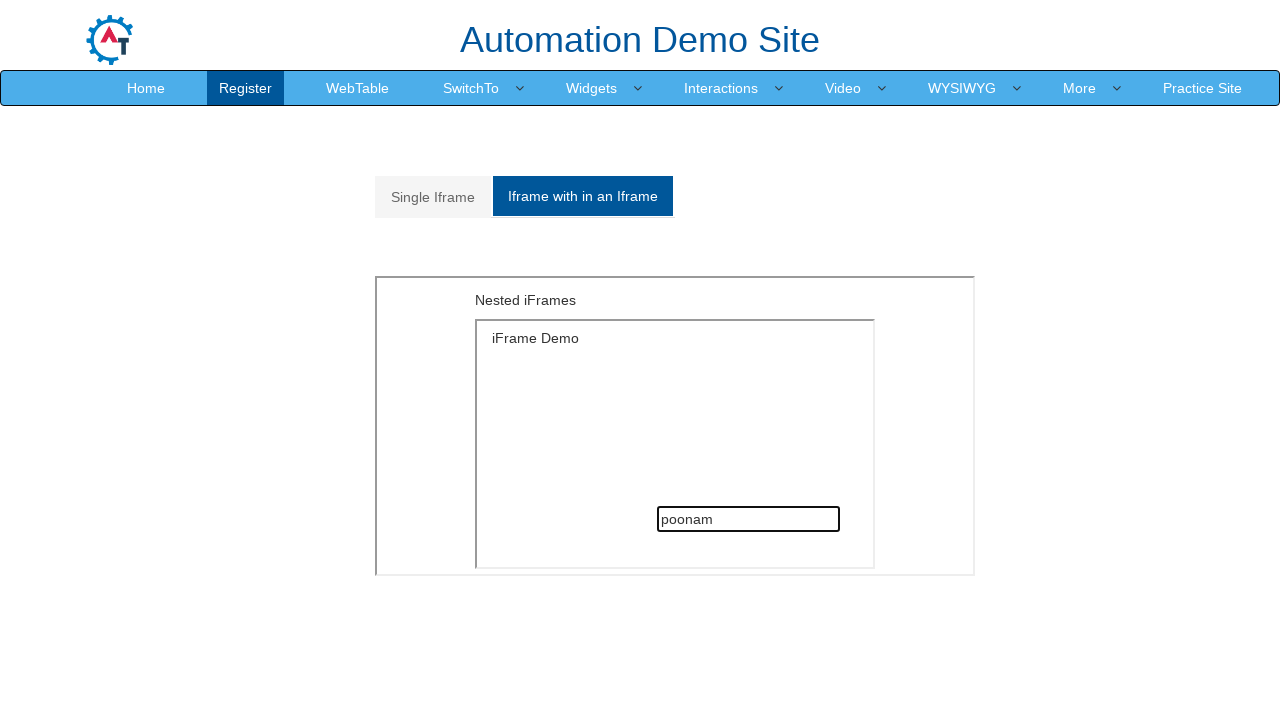

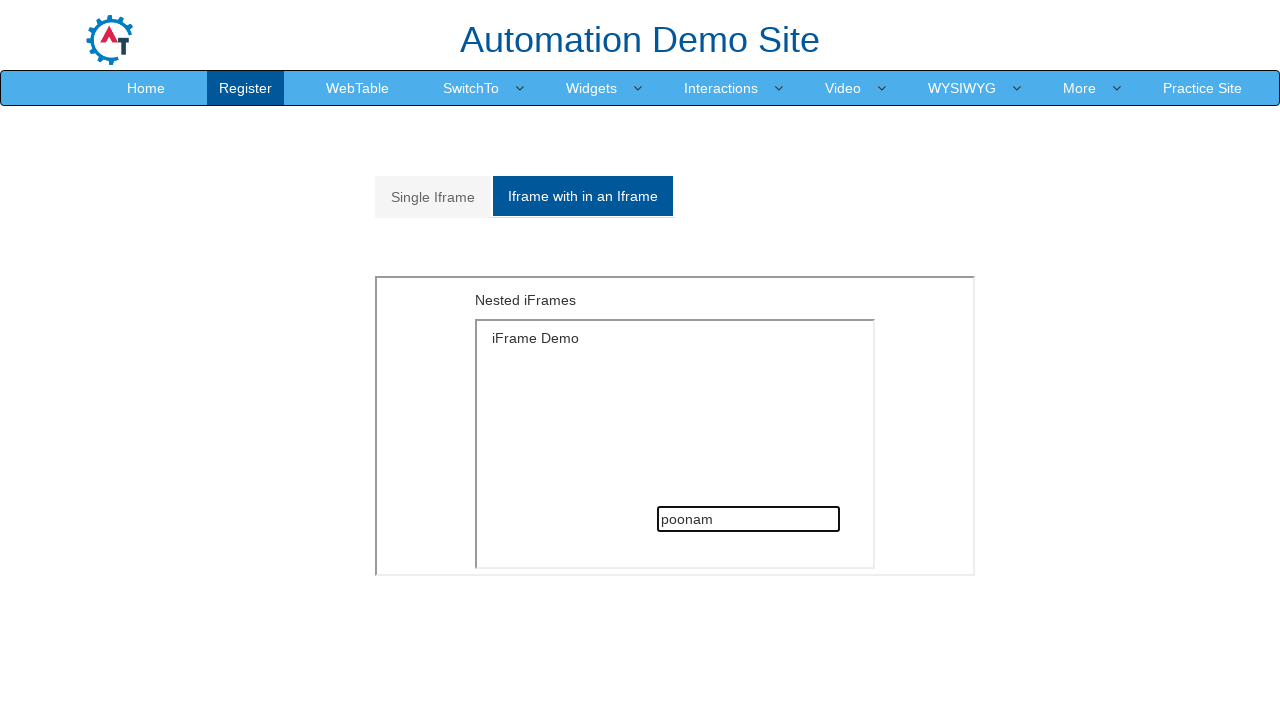